Navigates to GitHub homepage and verifies the page loads successfully by checking that the page title is present.

Starting URL: https://github.com

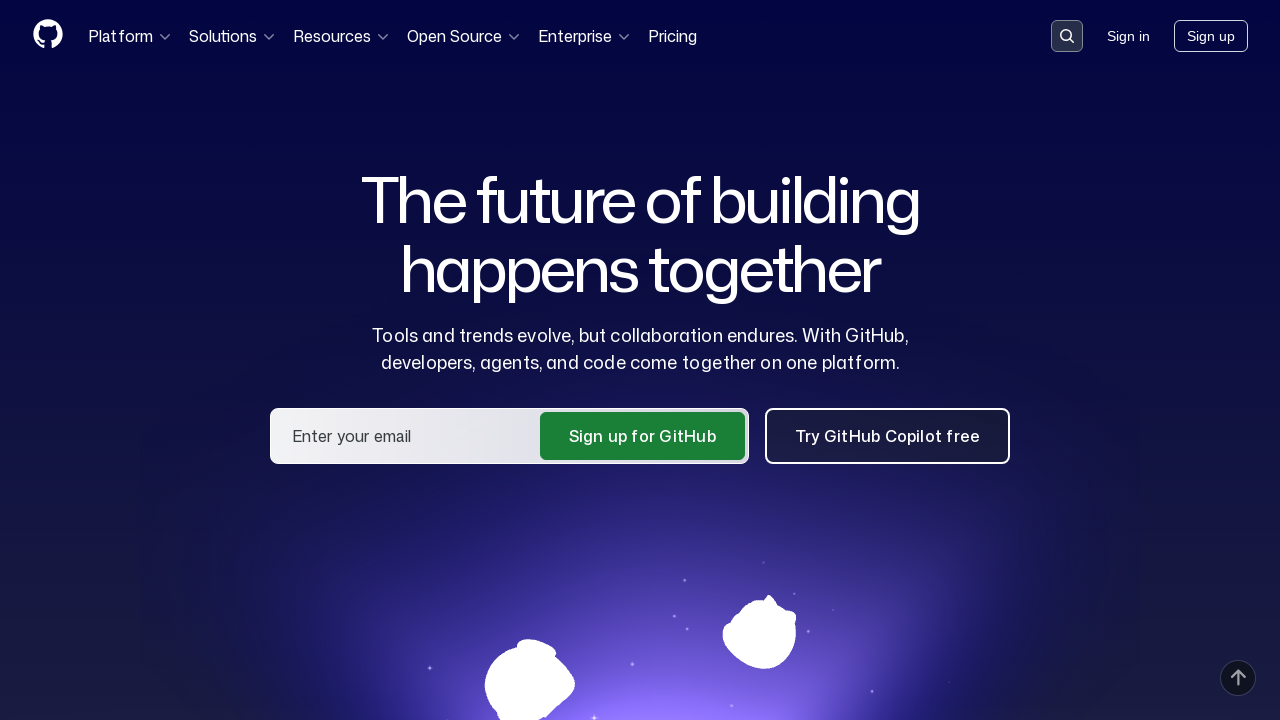

Navigated to GitHub homepage
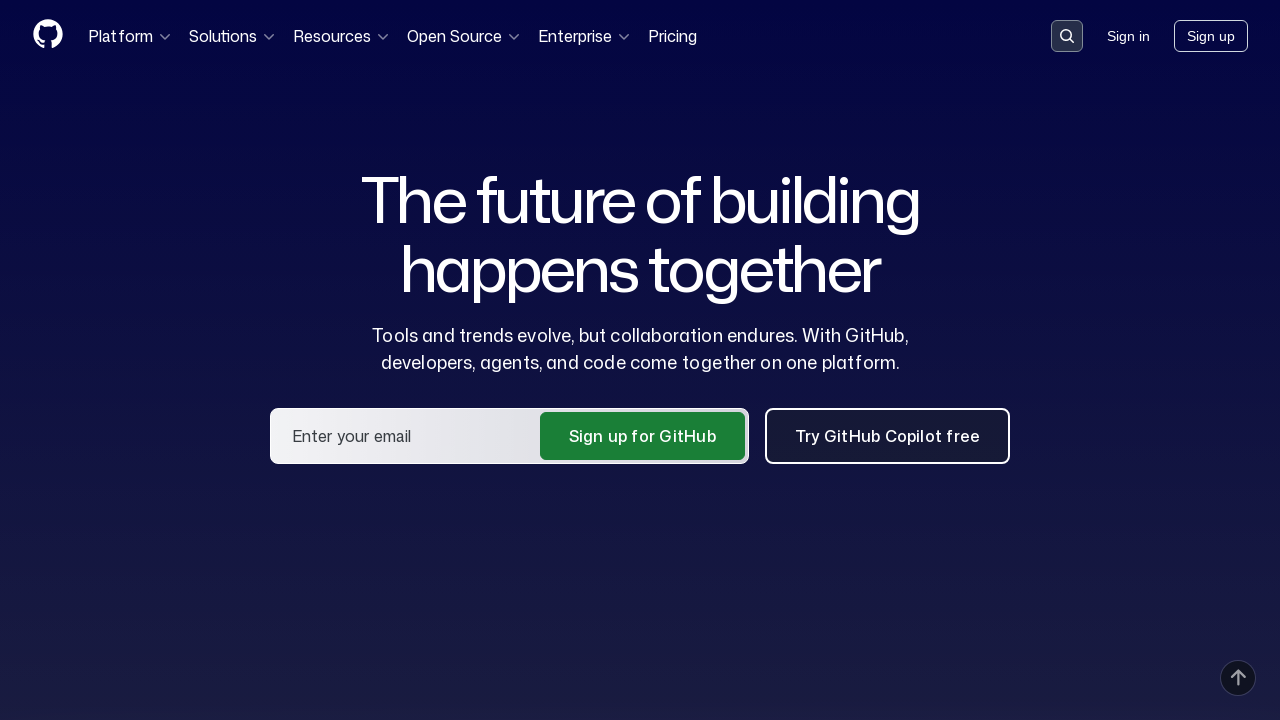

Page loaded (domcontentloaded state reached)
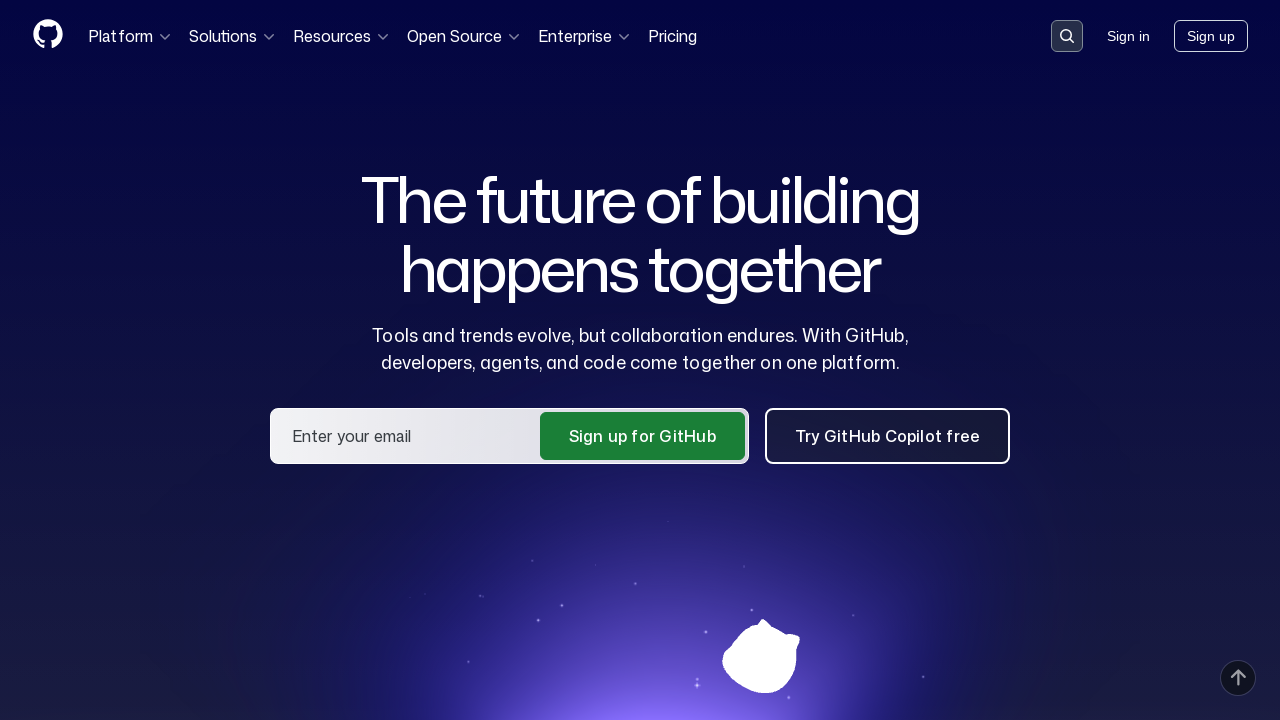

Verified page title contains 'GitHub'
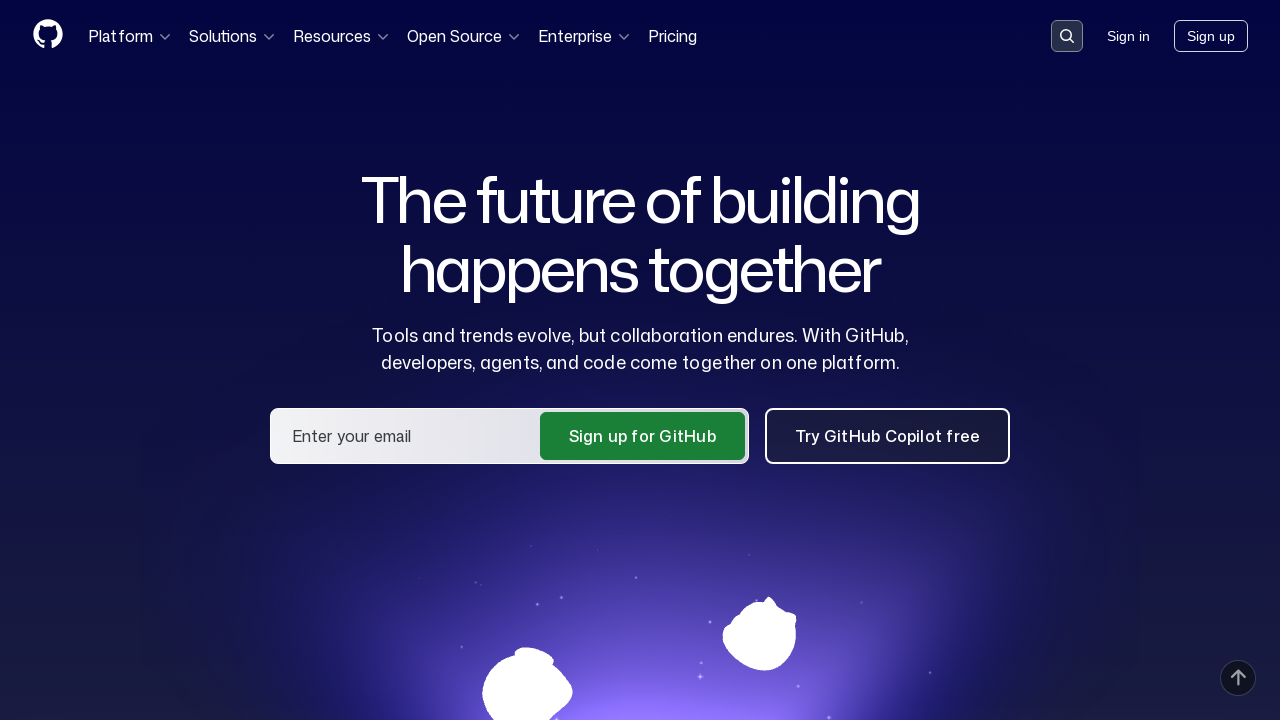

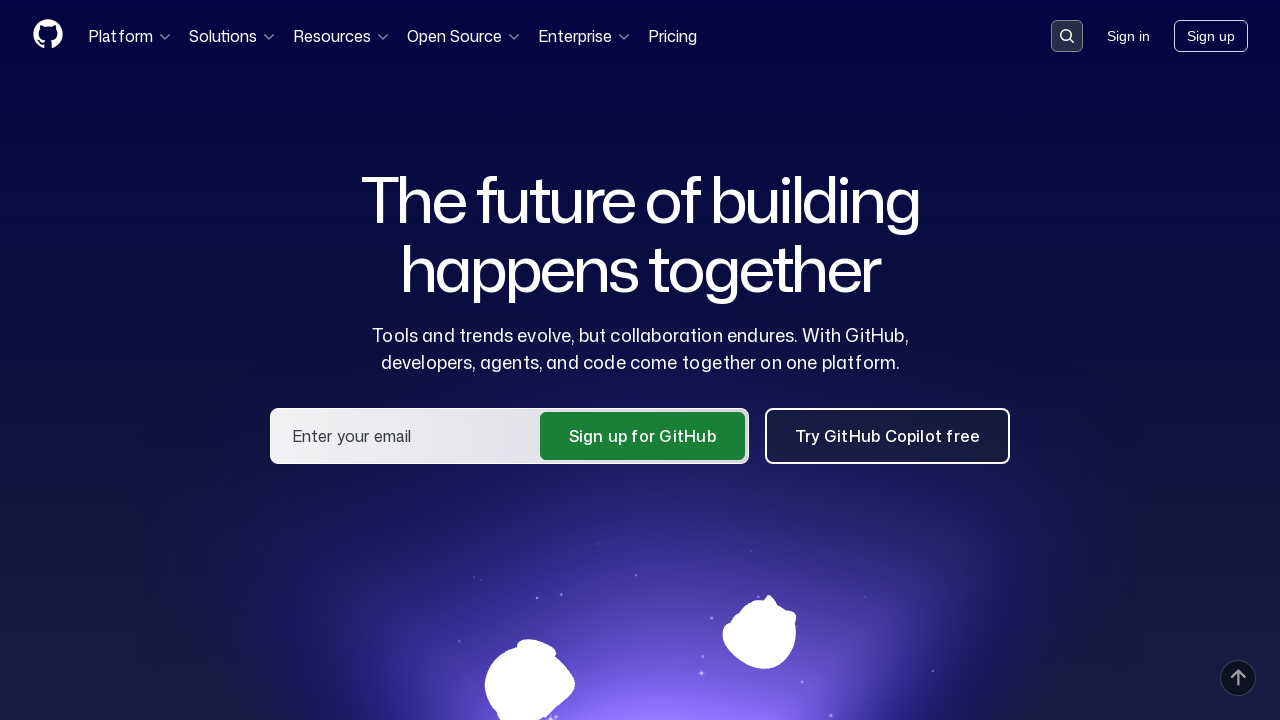